Tests that main and footer sections become visible when items are added.

Starting URL: https://demo.playwright.dev/todomvc

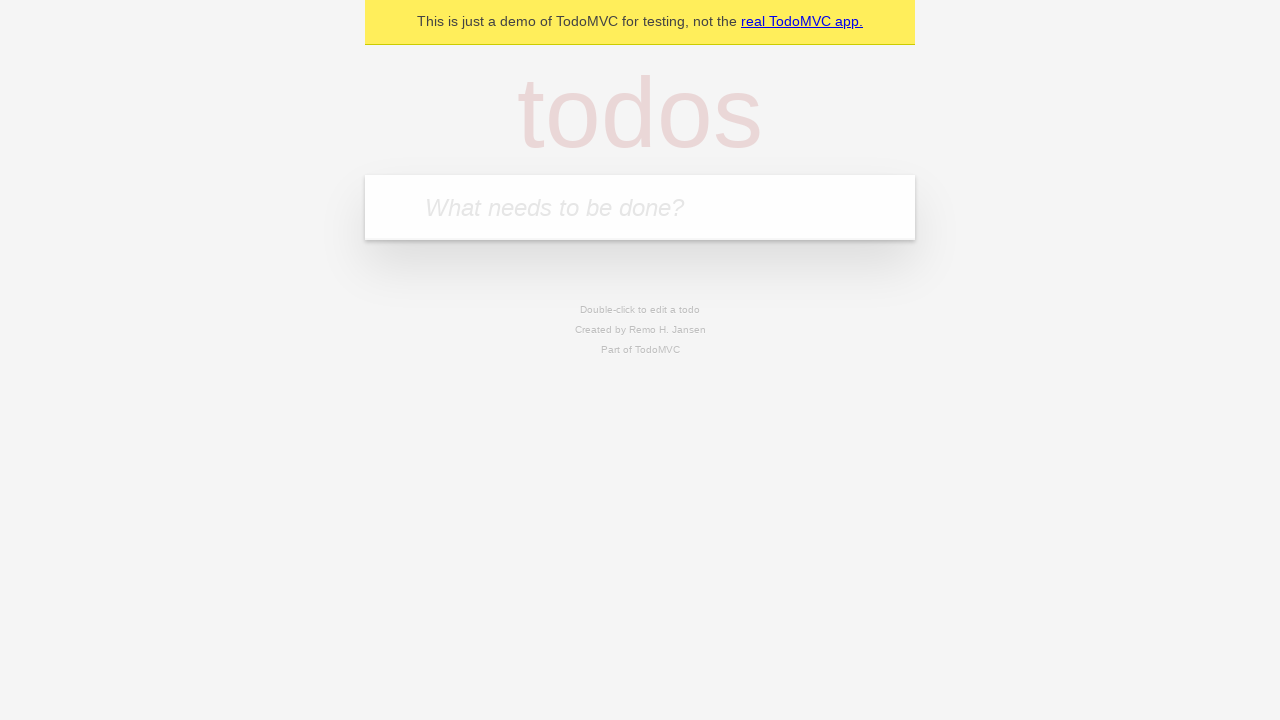

Filled new todo input with 'buy some cheese' on .new-todo
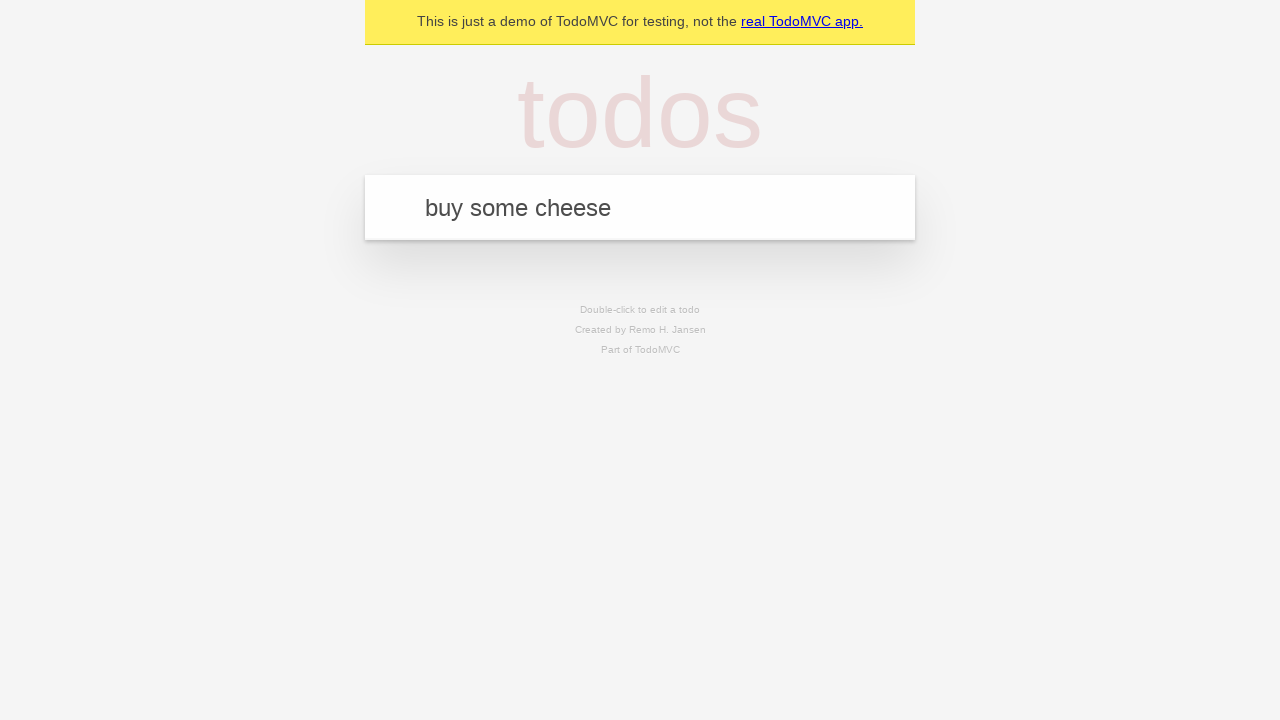

Pressed Enter to add the todo item on .new-todo
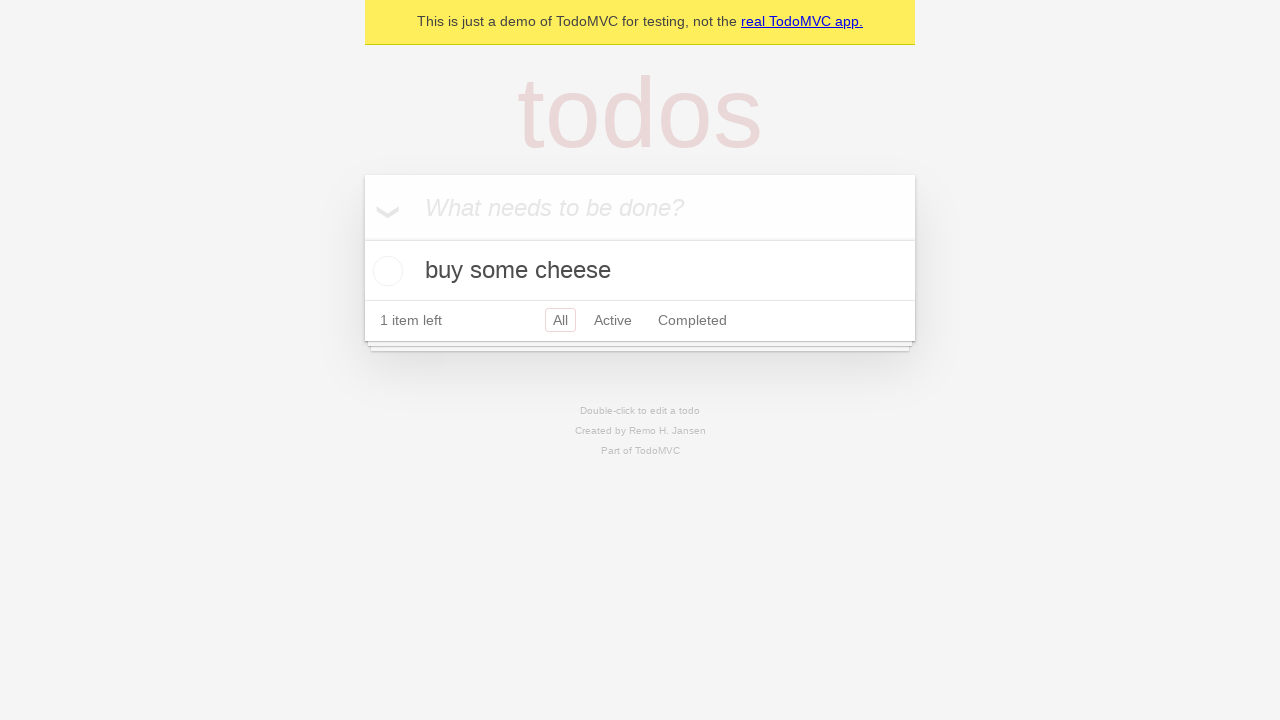

Main section became visible after adding item
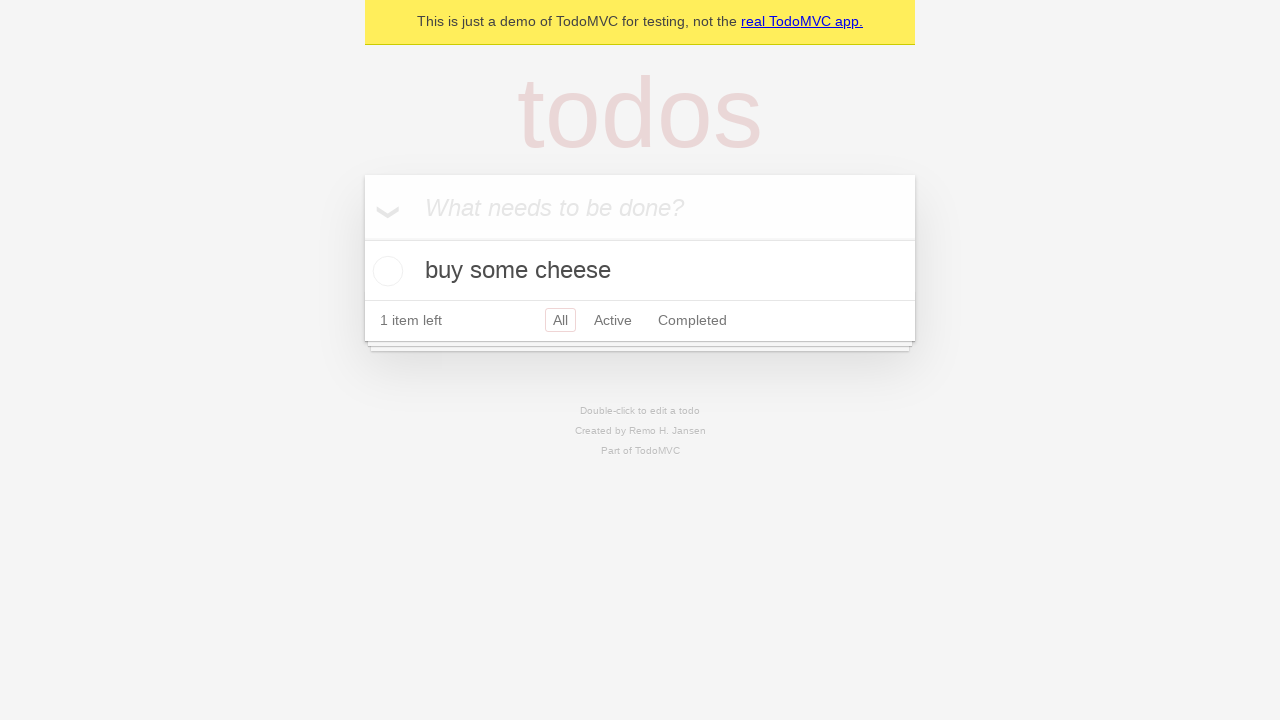

Footer section became visible after adding item
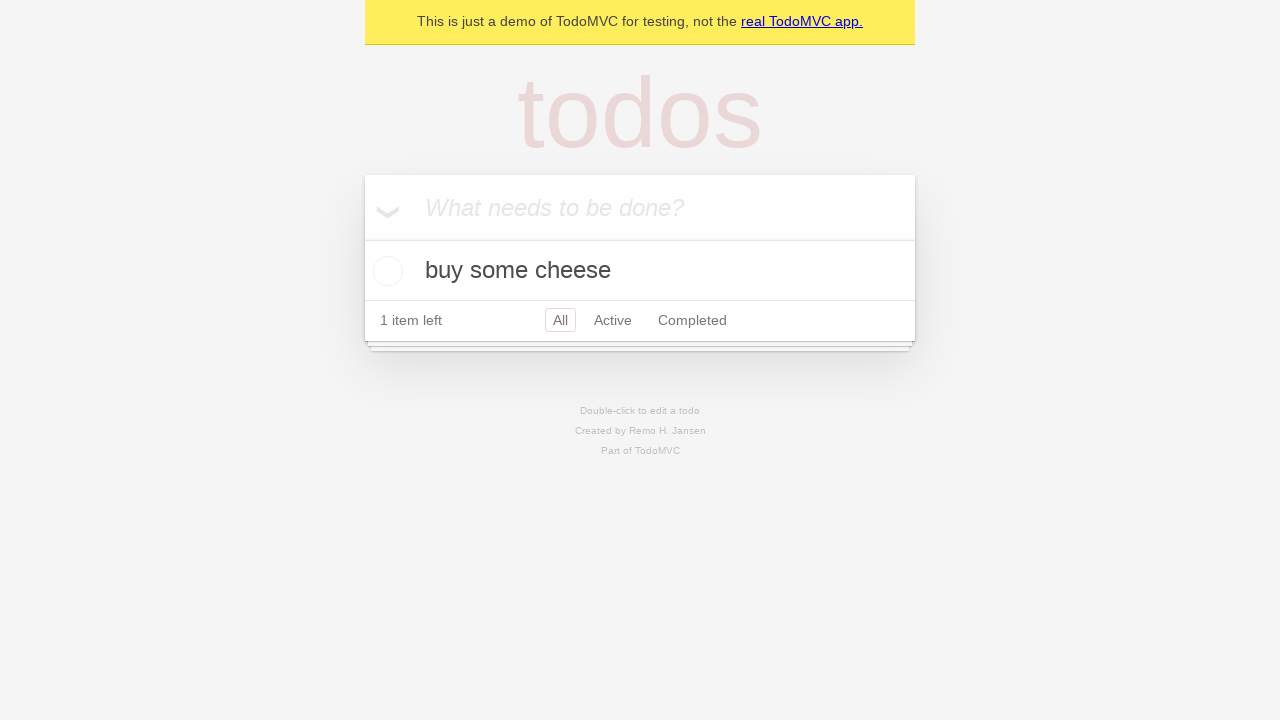

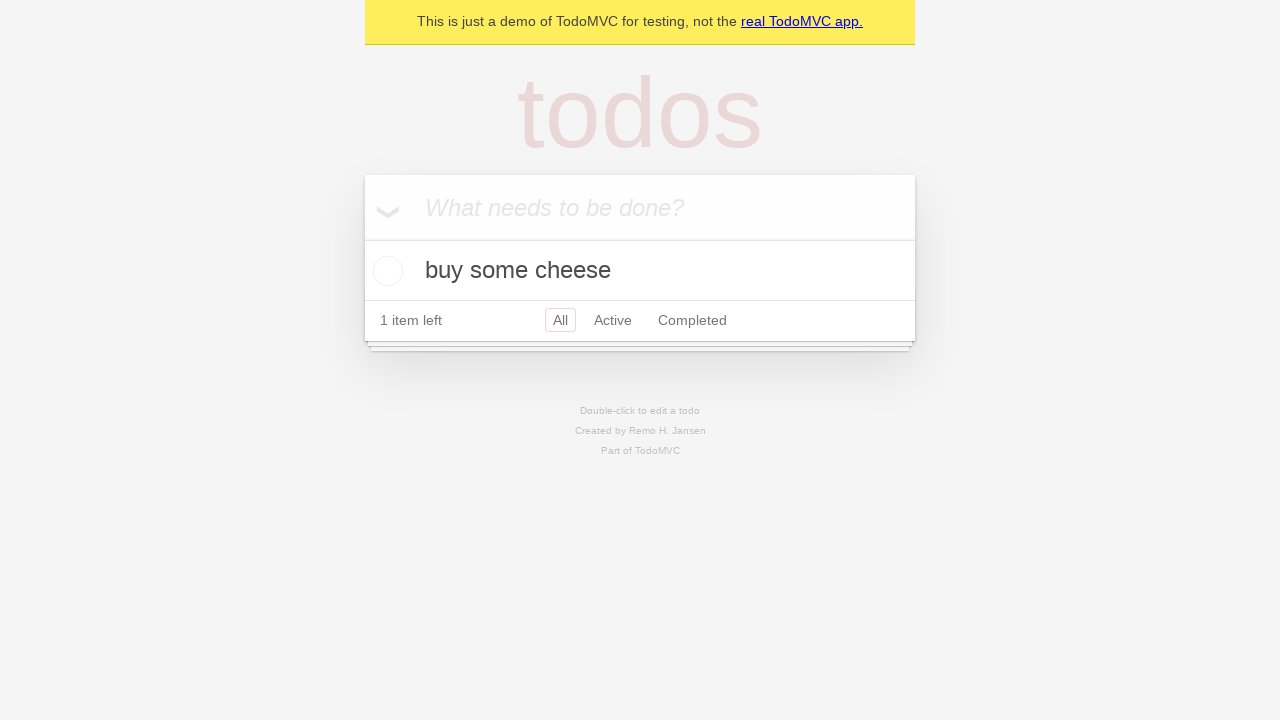